Navigates to the How Calley Auto Dialer App Works page and verifies it loads

Starting URL: https://www.getcalley.com/how-calley-auto-dialer-app-works/

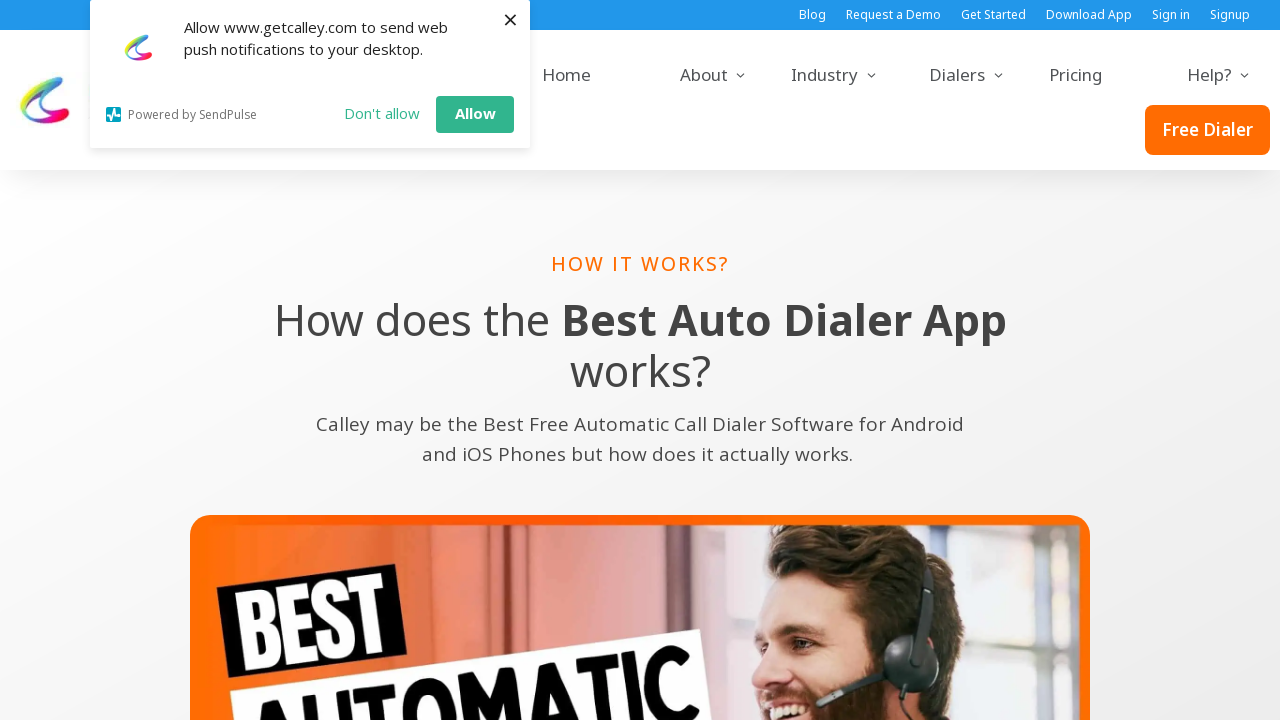

Navigated to How Calley Auto Dialer App Works page
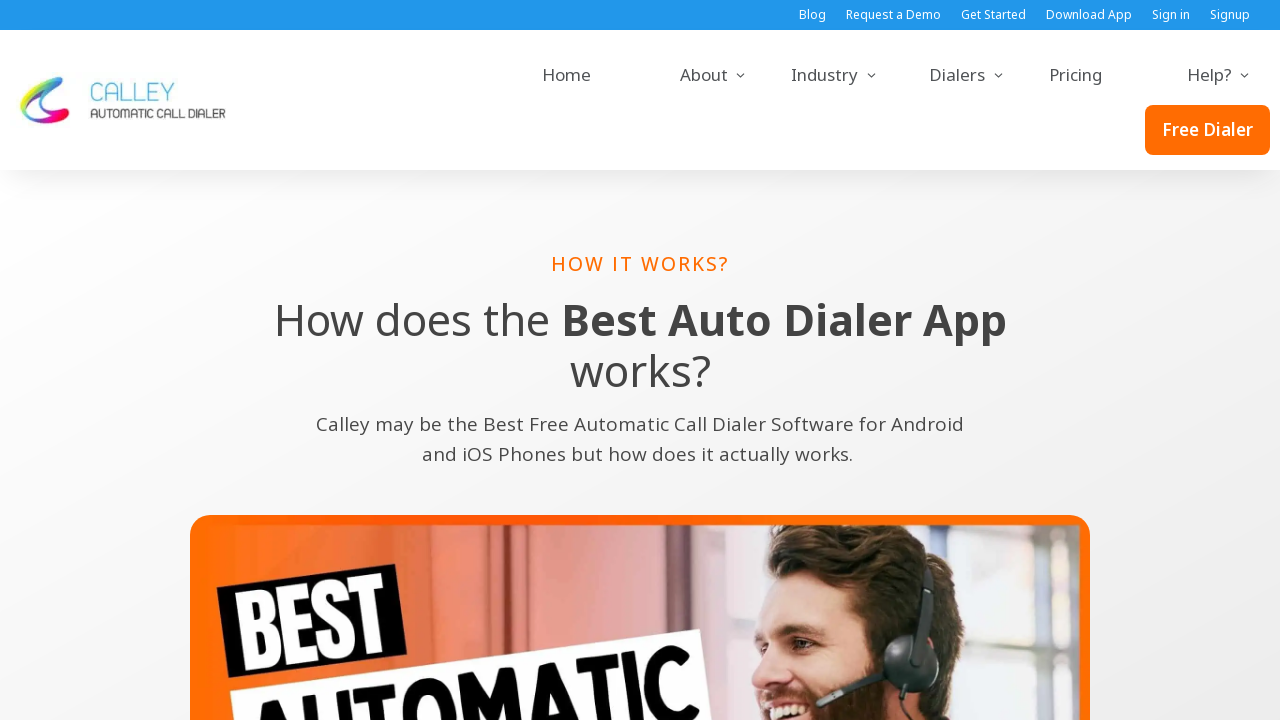

Page fully loaded with networkidle state
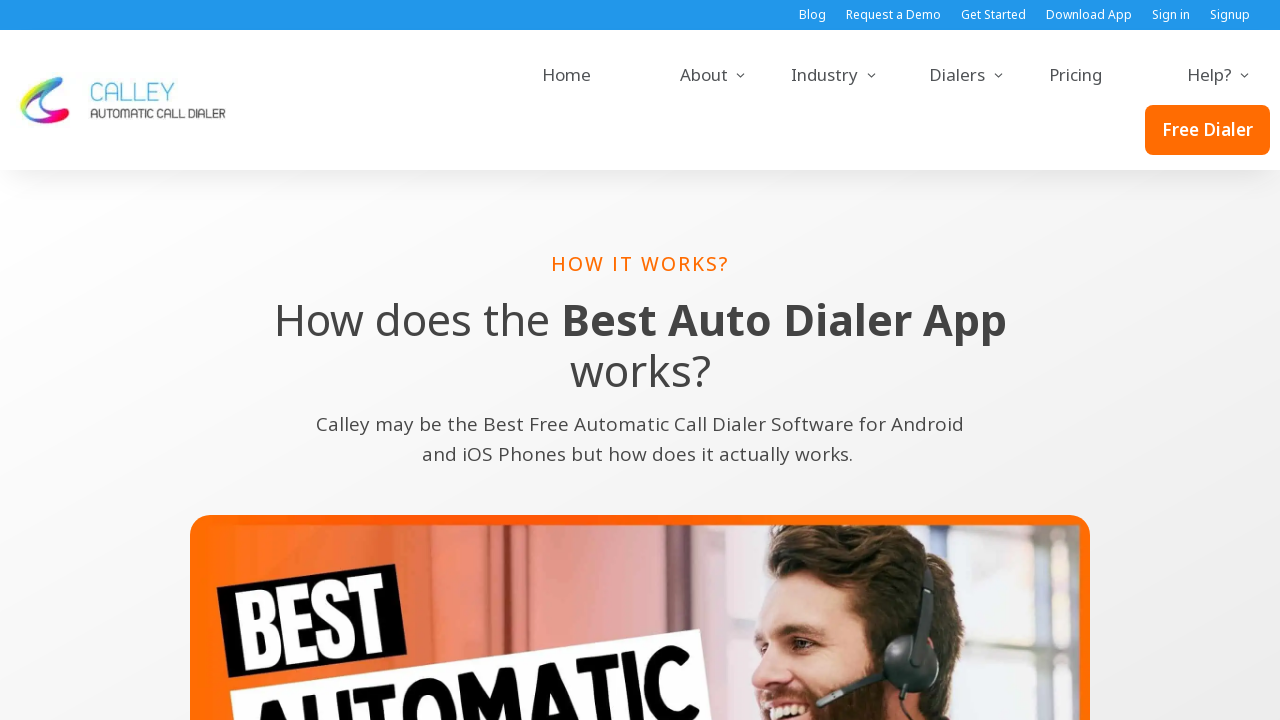

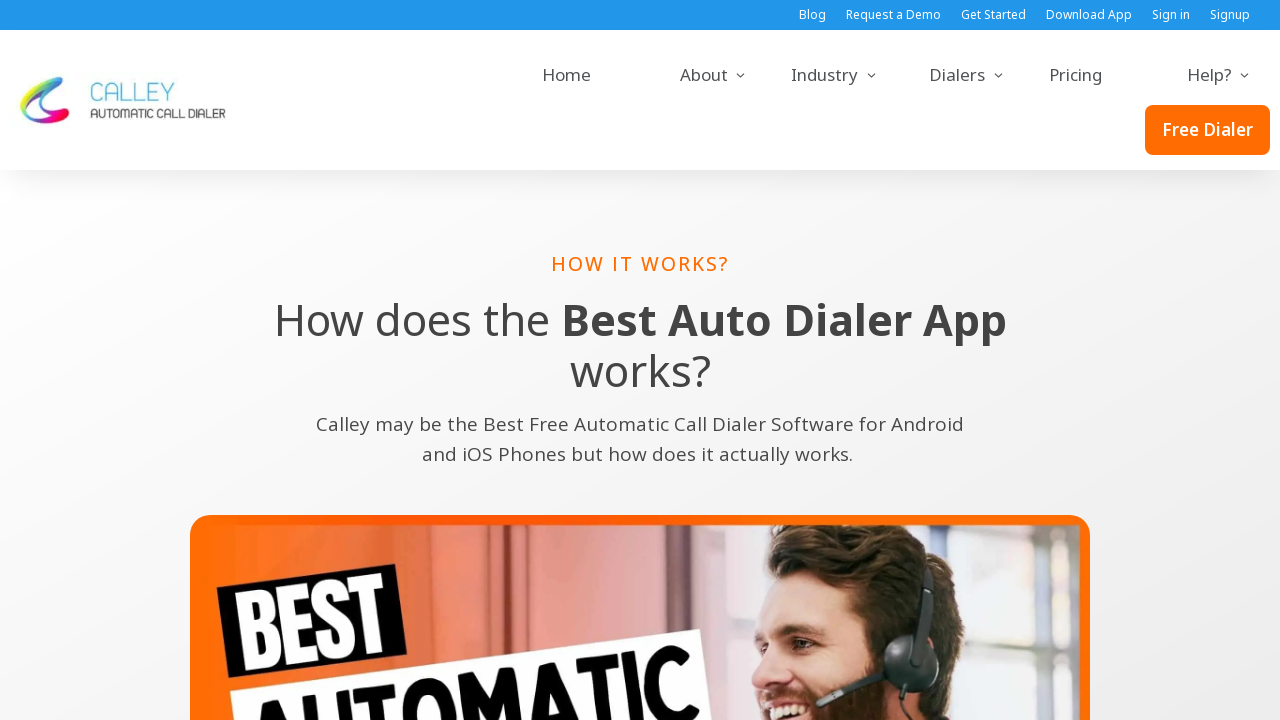